Tests negative zip code validation by entering an invalid 4-digit zip code and verifying an error message is displayed

Starting URL: https://www.sharelane.com/cgi-bin/register.py

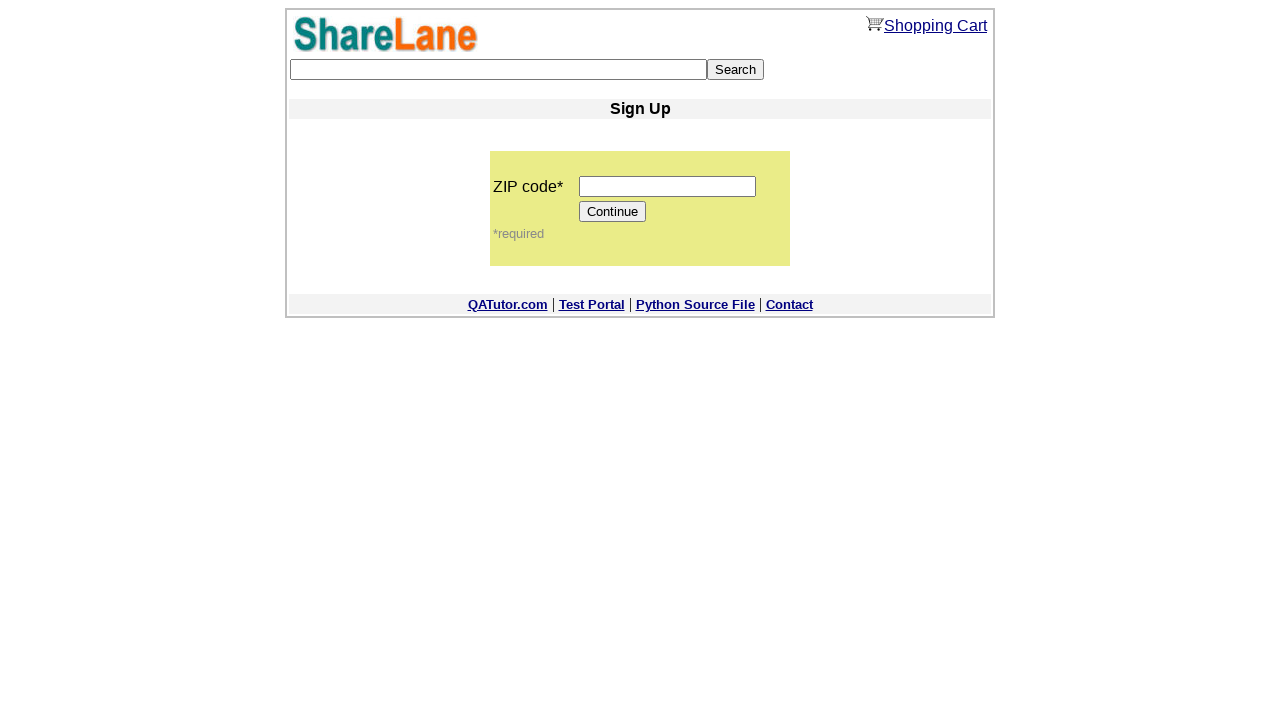

Filled zip code field with invalid 4-digit code '1234' on input[name='zip_code']
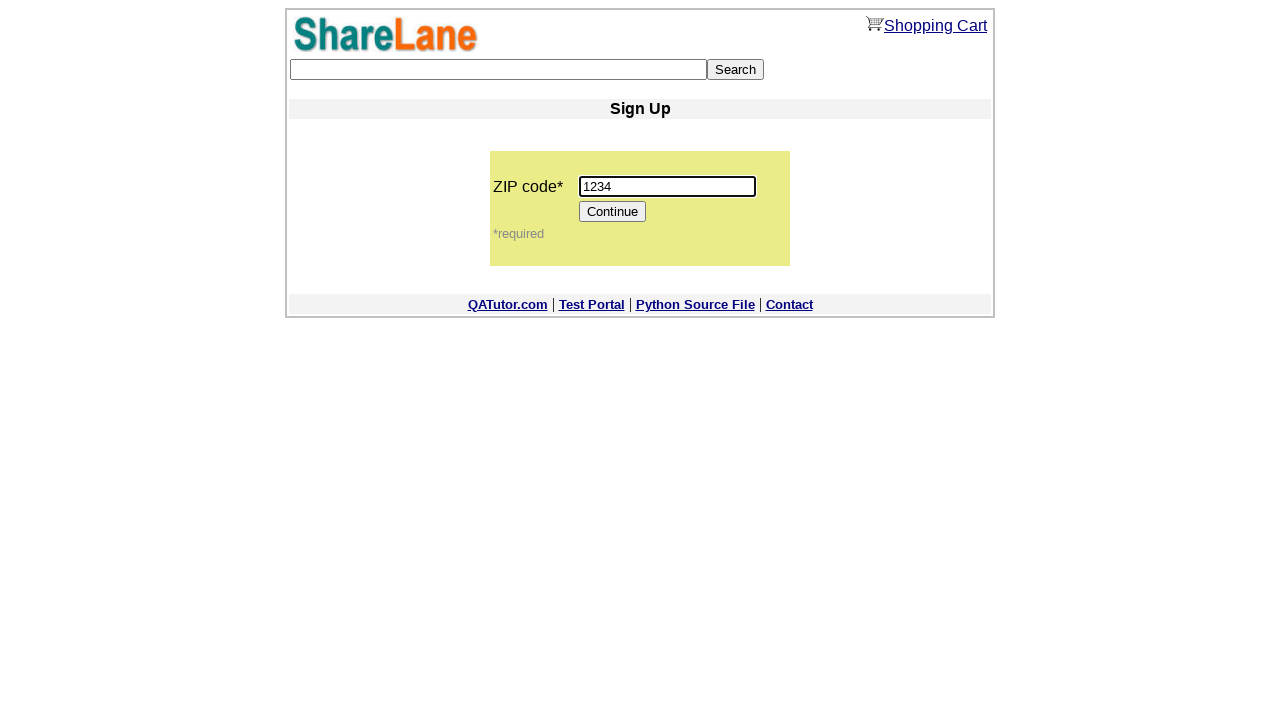

Clicked Continue button to submit invalid zip code at (613, 212) on input[value='Continue']
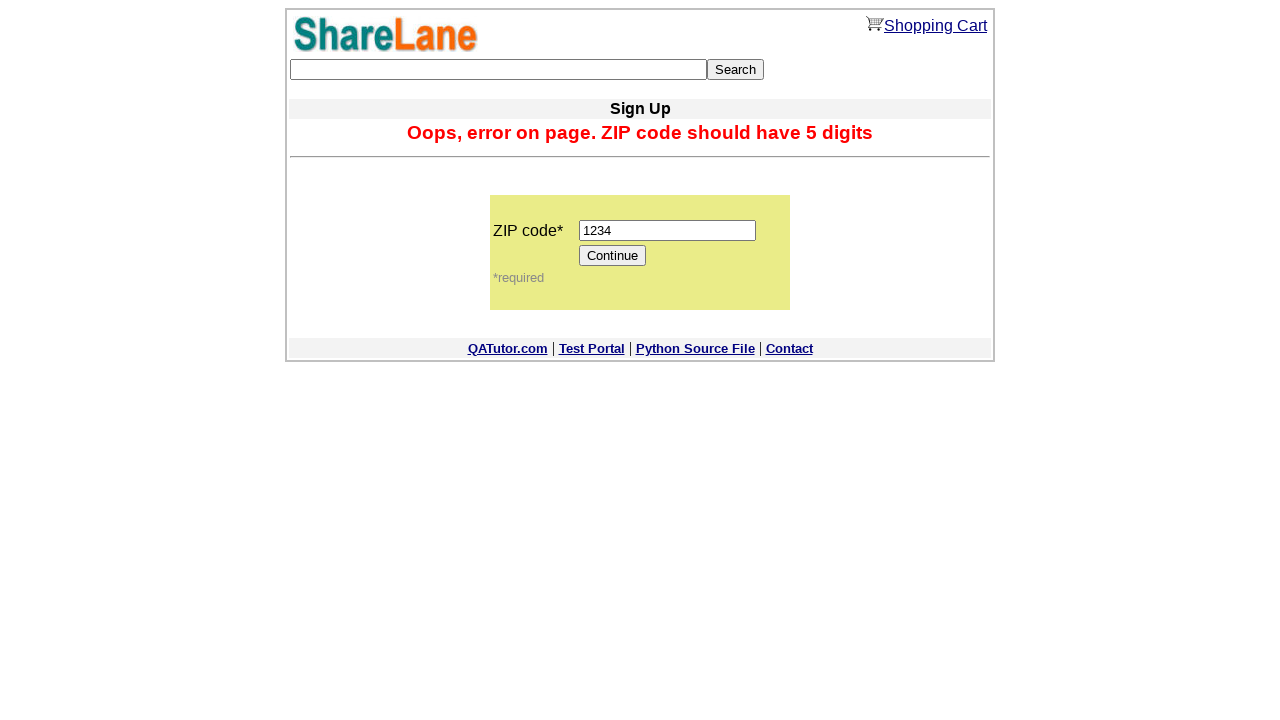

Error message displayed for invalid zip code
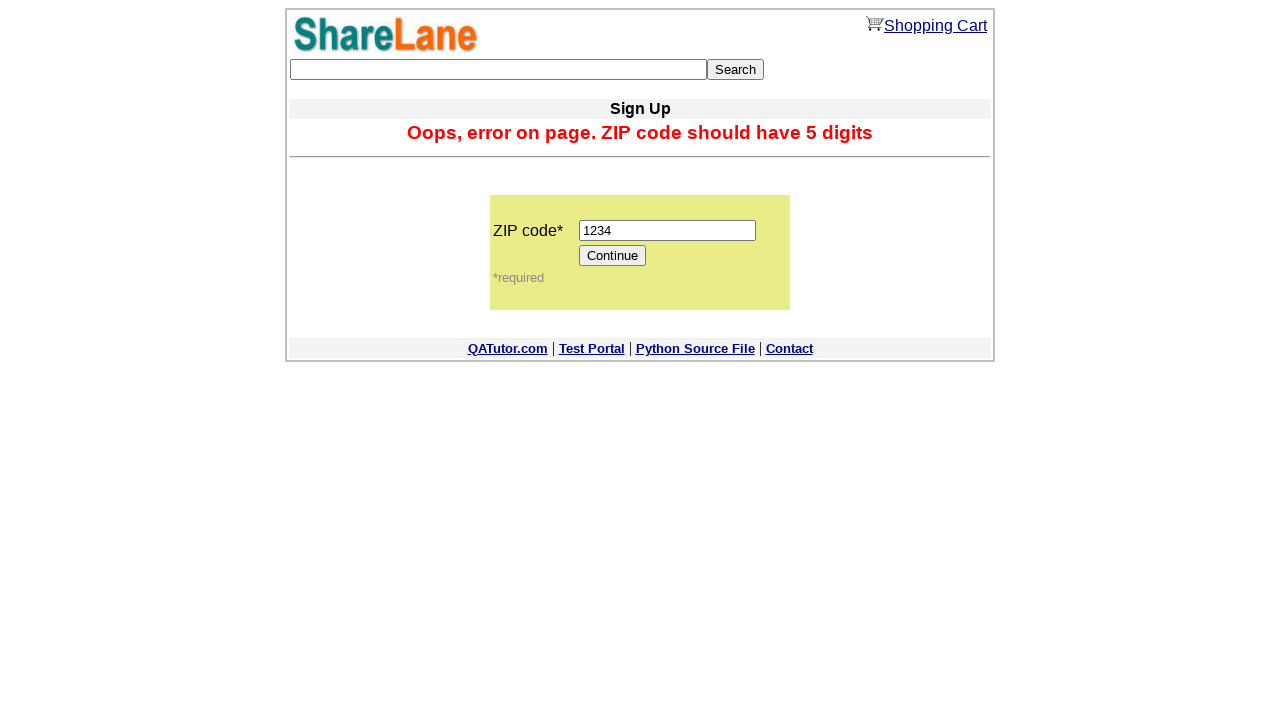

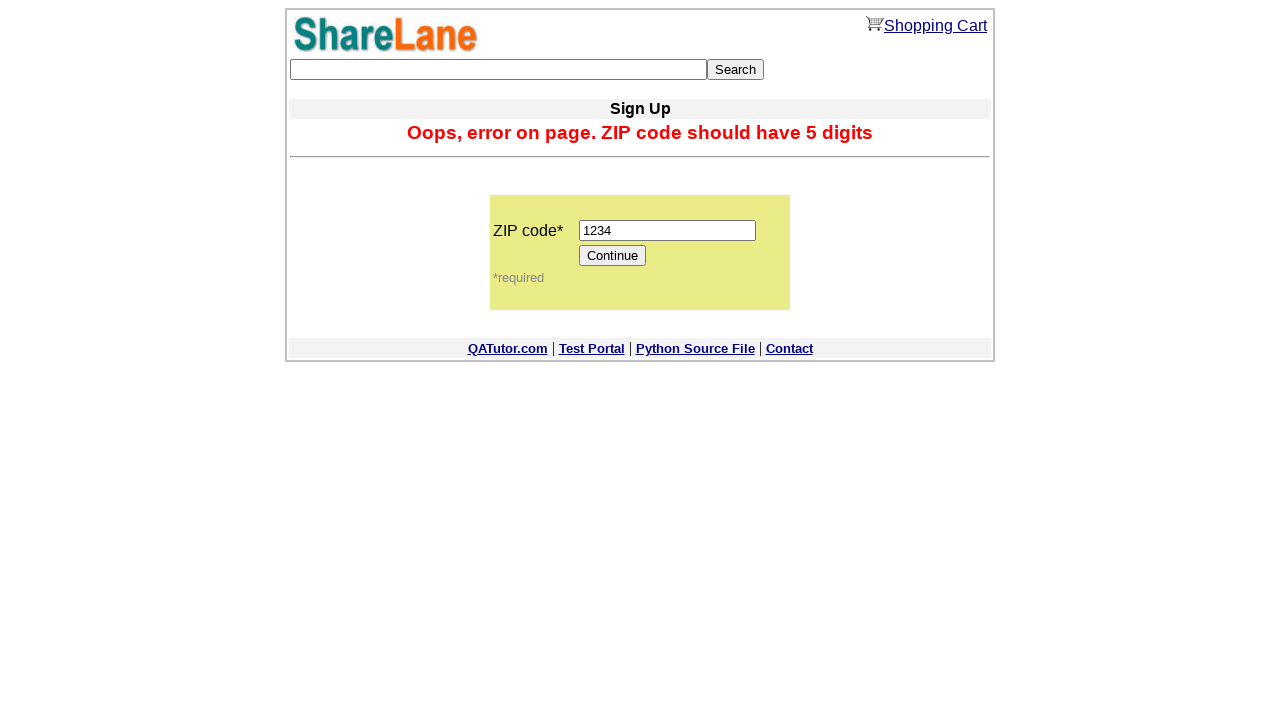